Tests drag and drop functionality by dragging an element from source to target within an iframe

Starting URL: https://jqueryui.com/droppable/

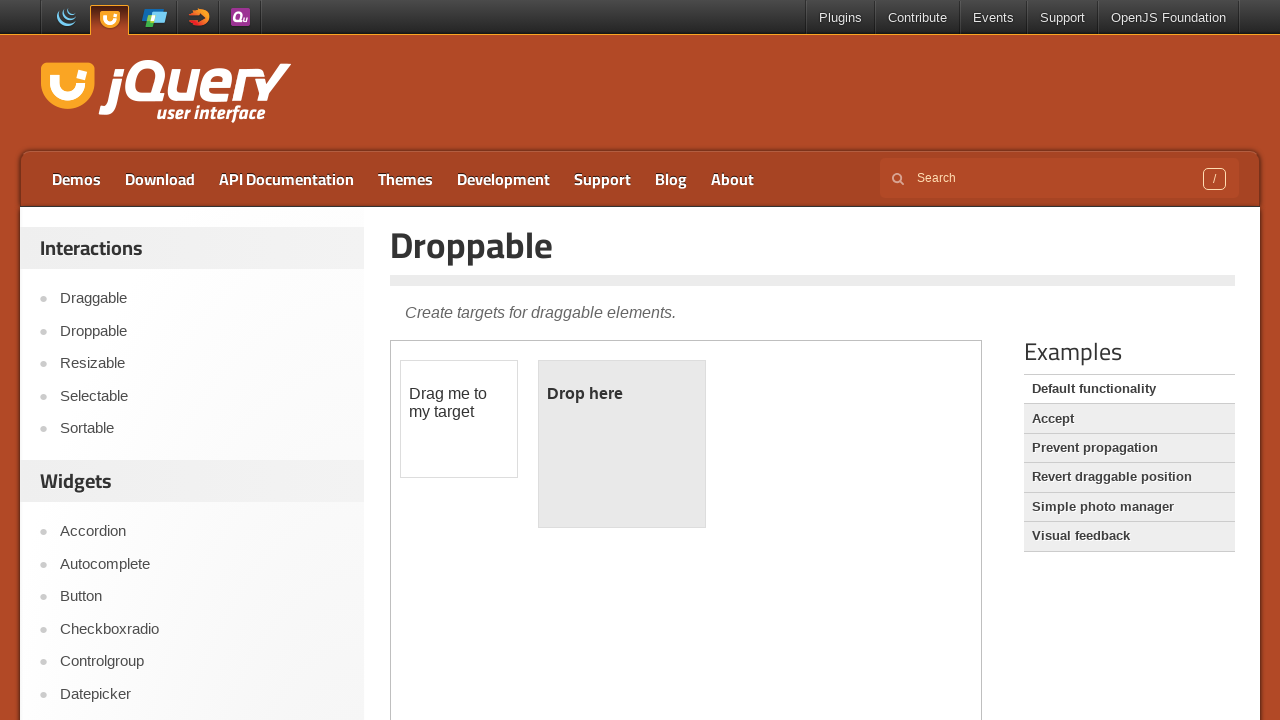

Located the iframe containing the drag and drop demo
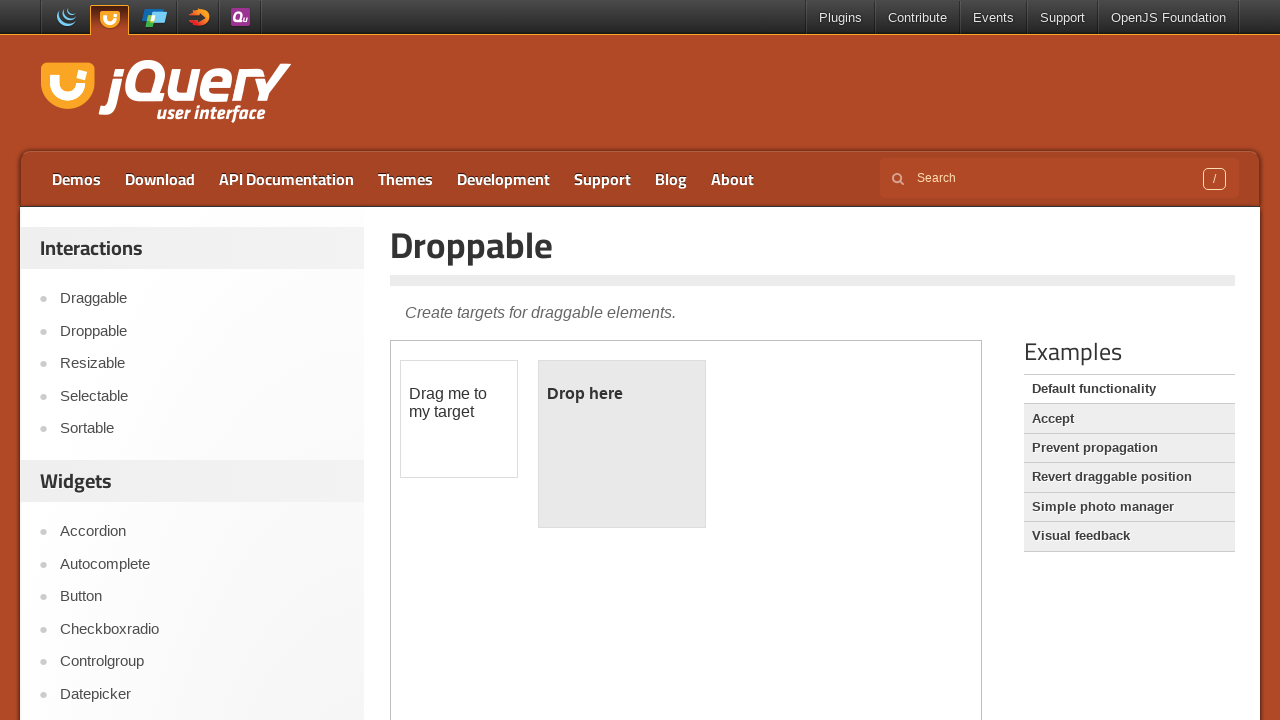

Located the draggable element
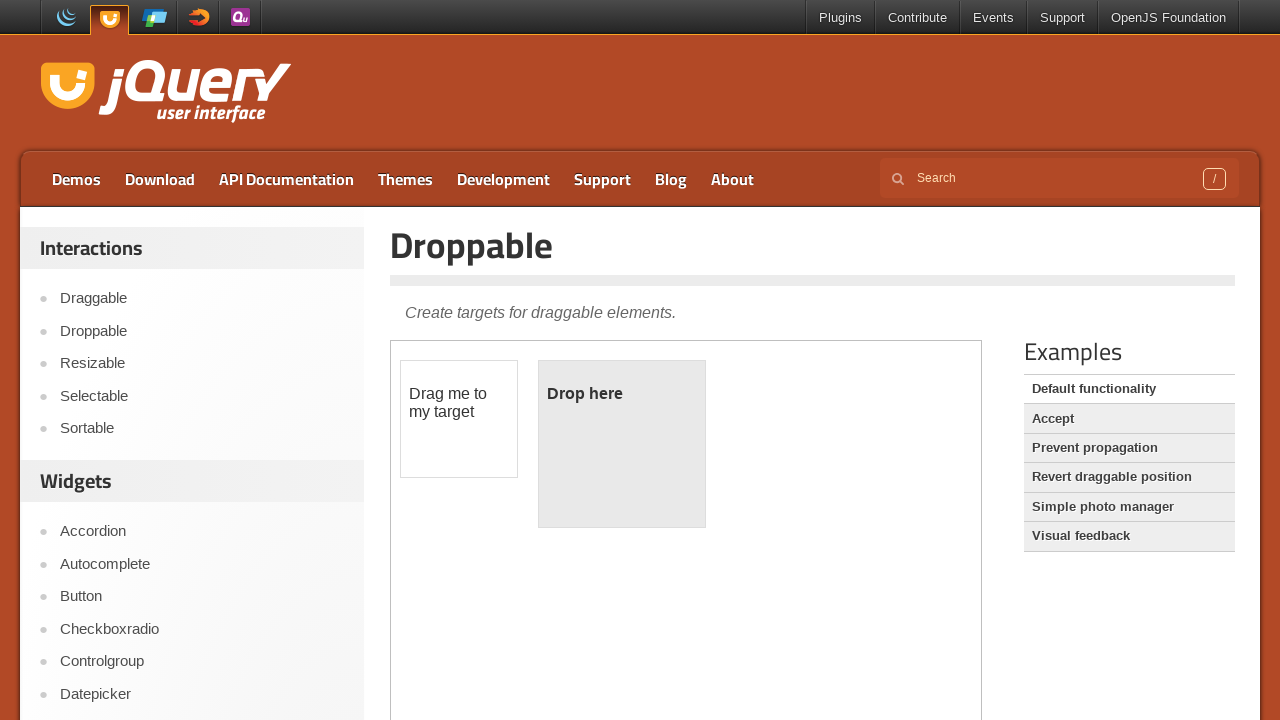

Located the droppable target element
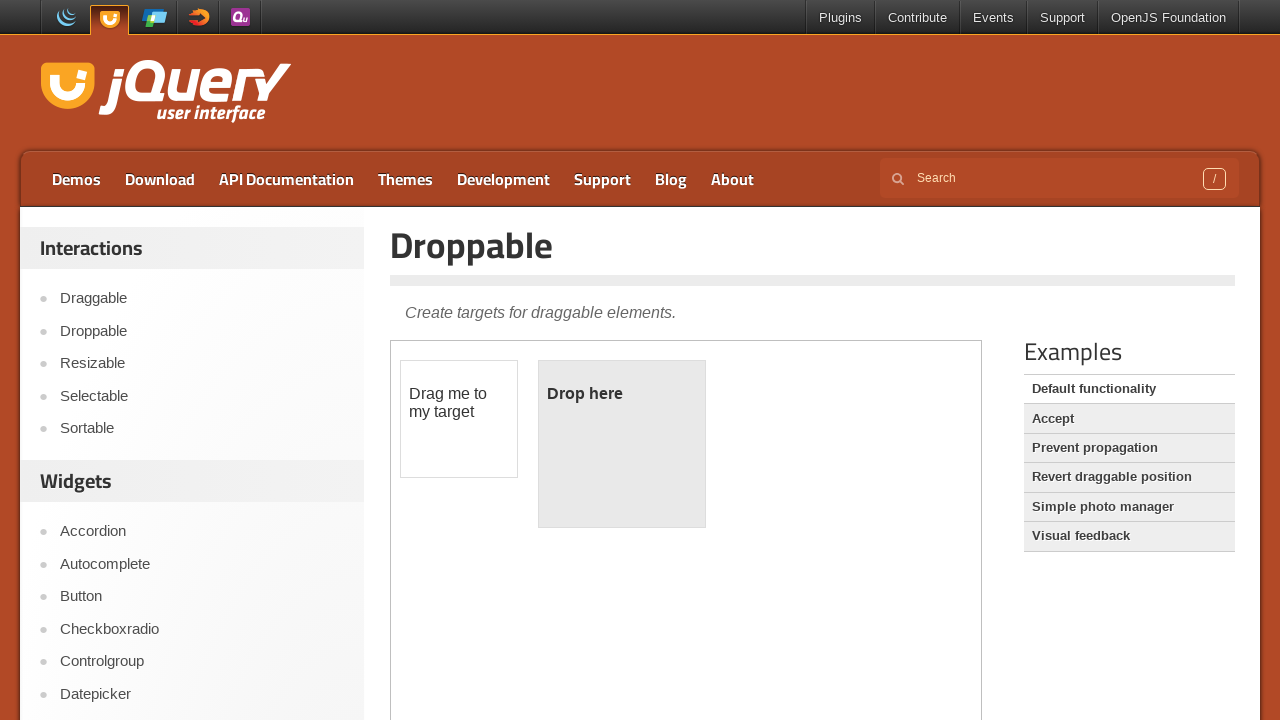

Dragged the draggable element to the droppable target at (622, 444)
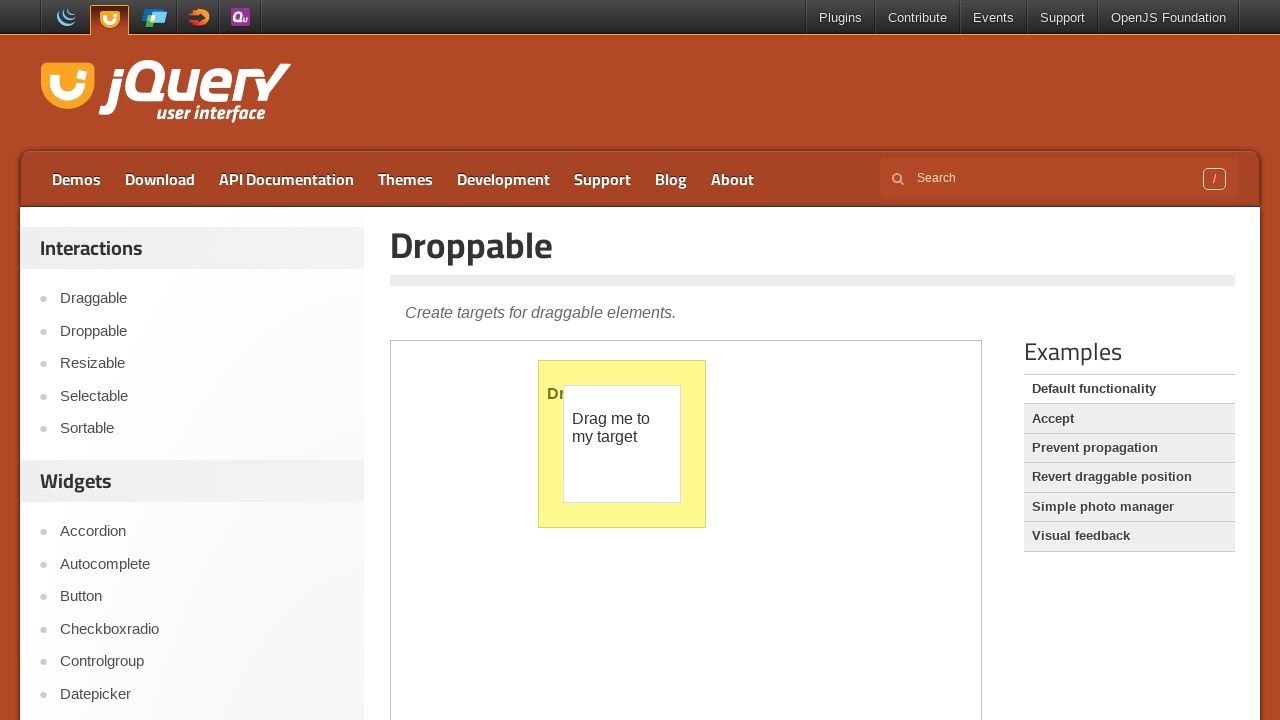

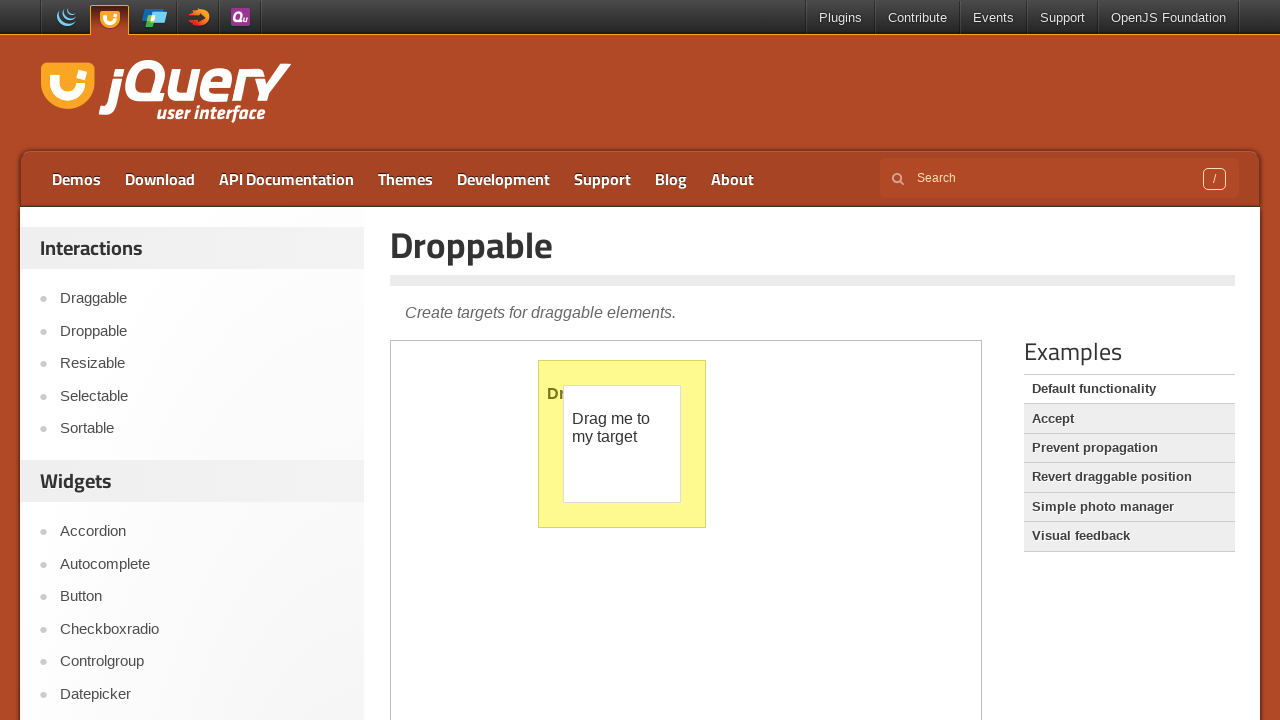